Tests navigation links in the header by clicking each link and verifying they load correctly

Starting URL: https://www.selenium.dev/

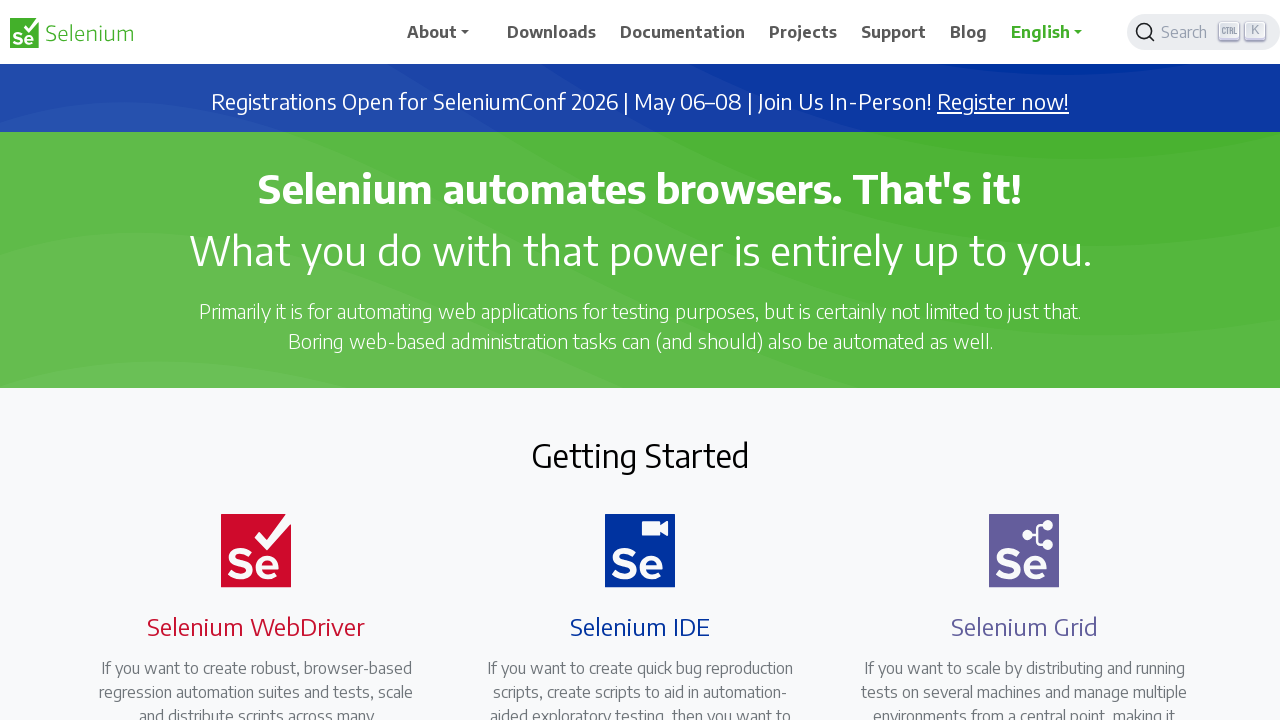

Clicked Downloads link in header at (552, 32) on a:has-text('Downloads')
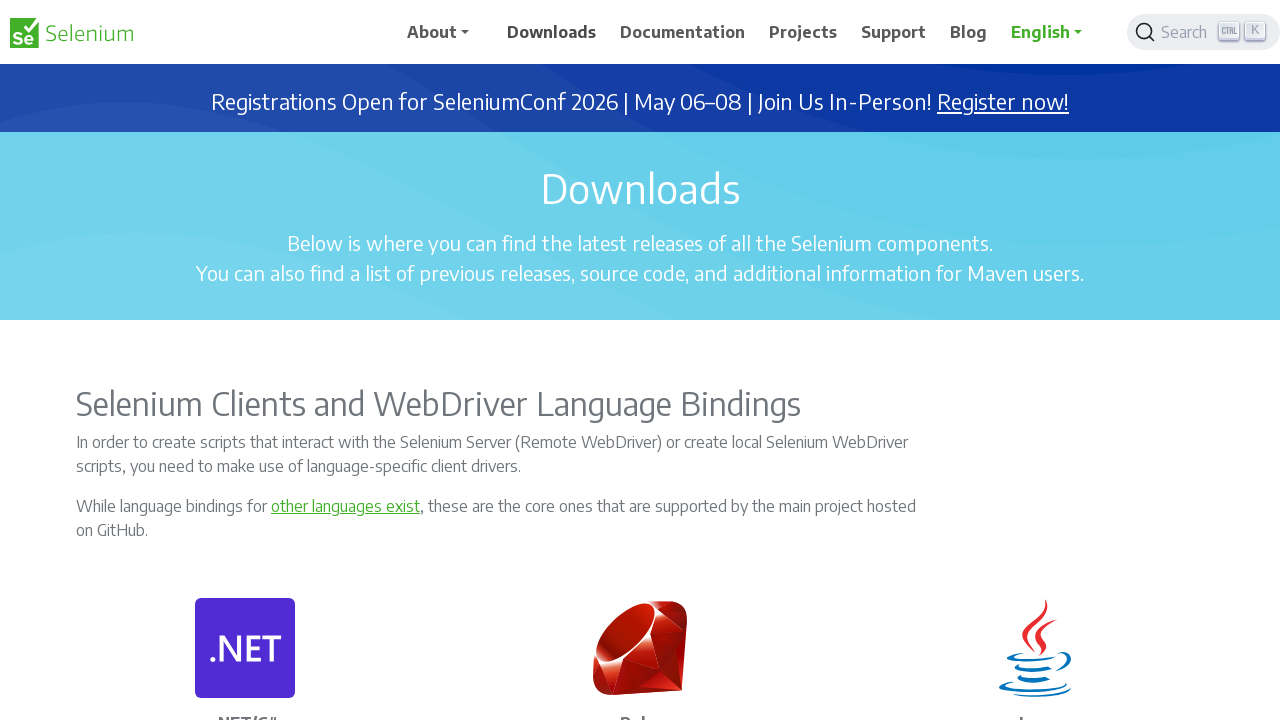

Downloads page loaded successfully
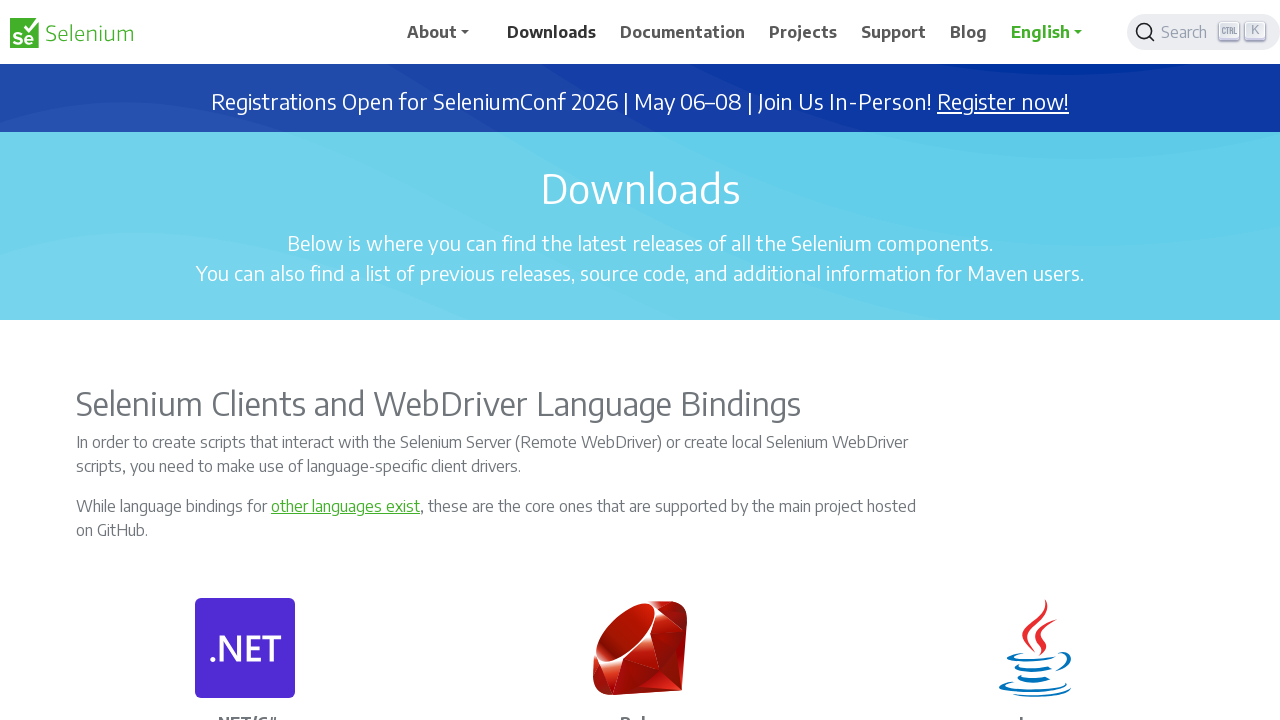

Navigated back to home page
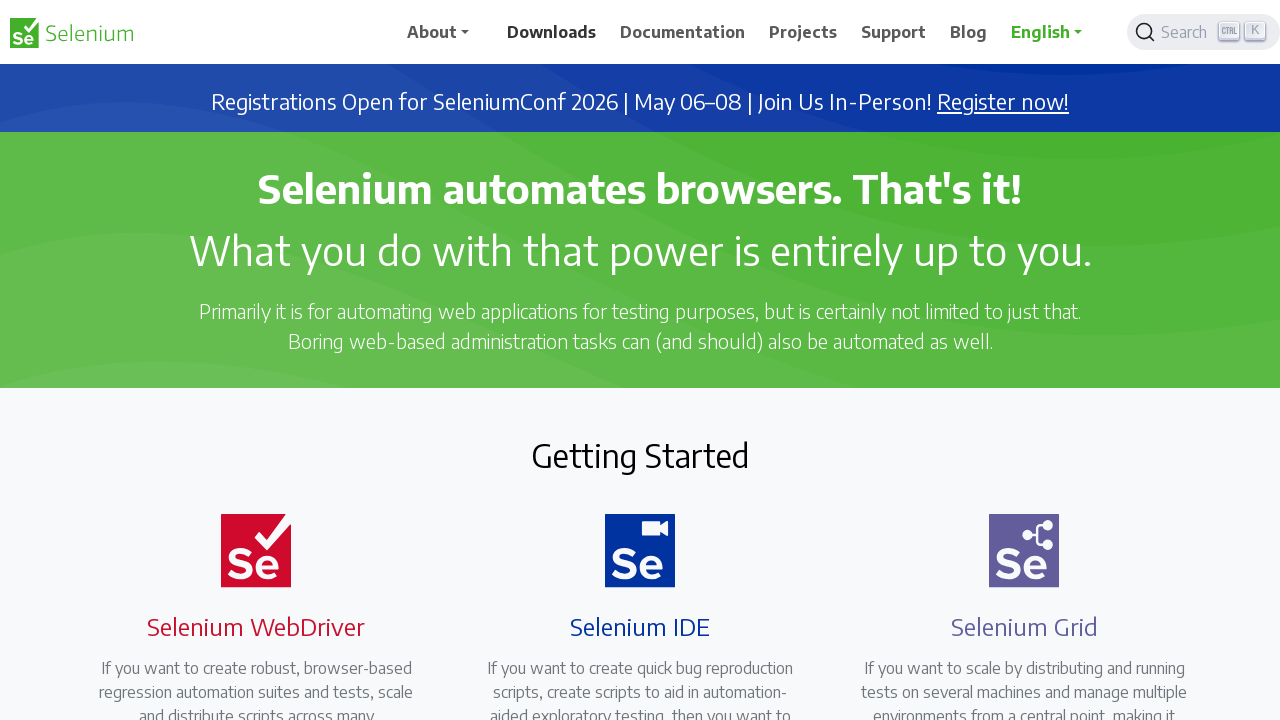

Clicked Documentation link in header at (683, 32) on a:has-text('Documentation')
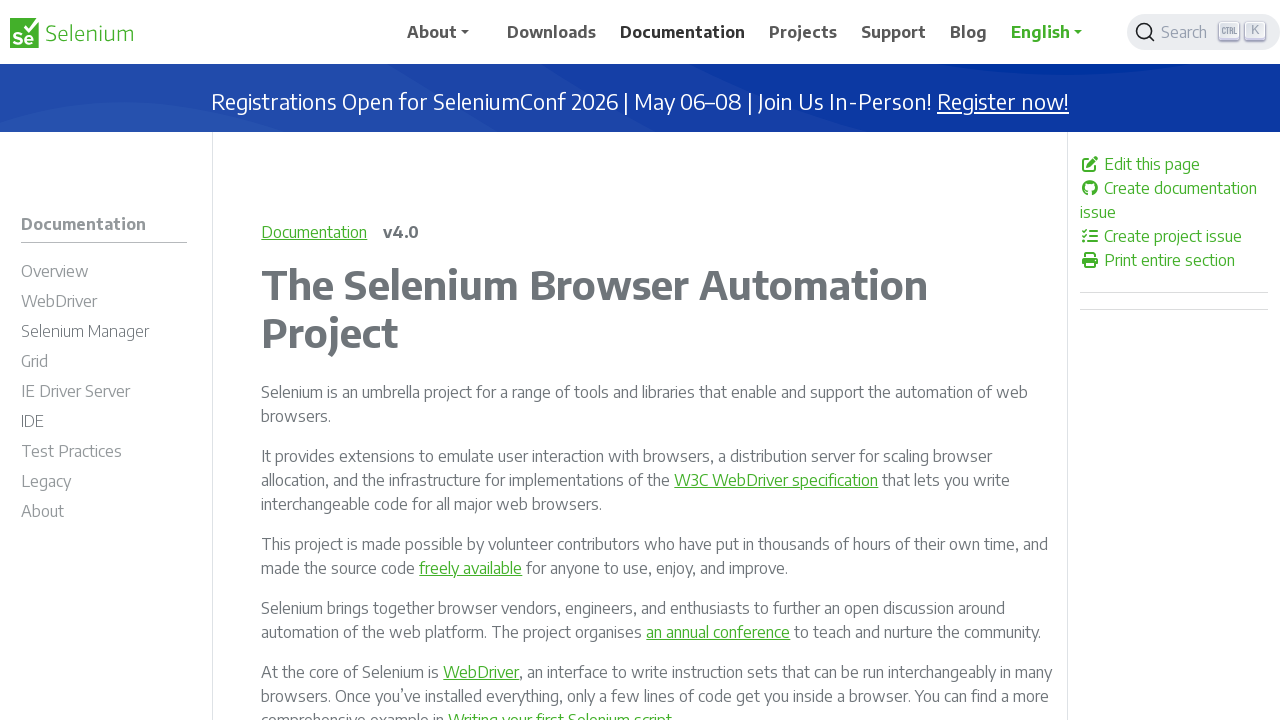

Documentation page loaded successfully
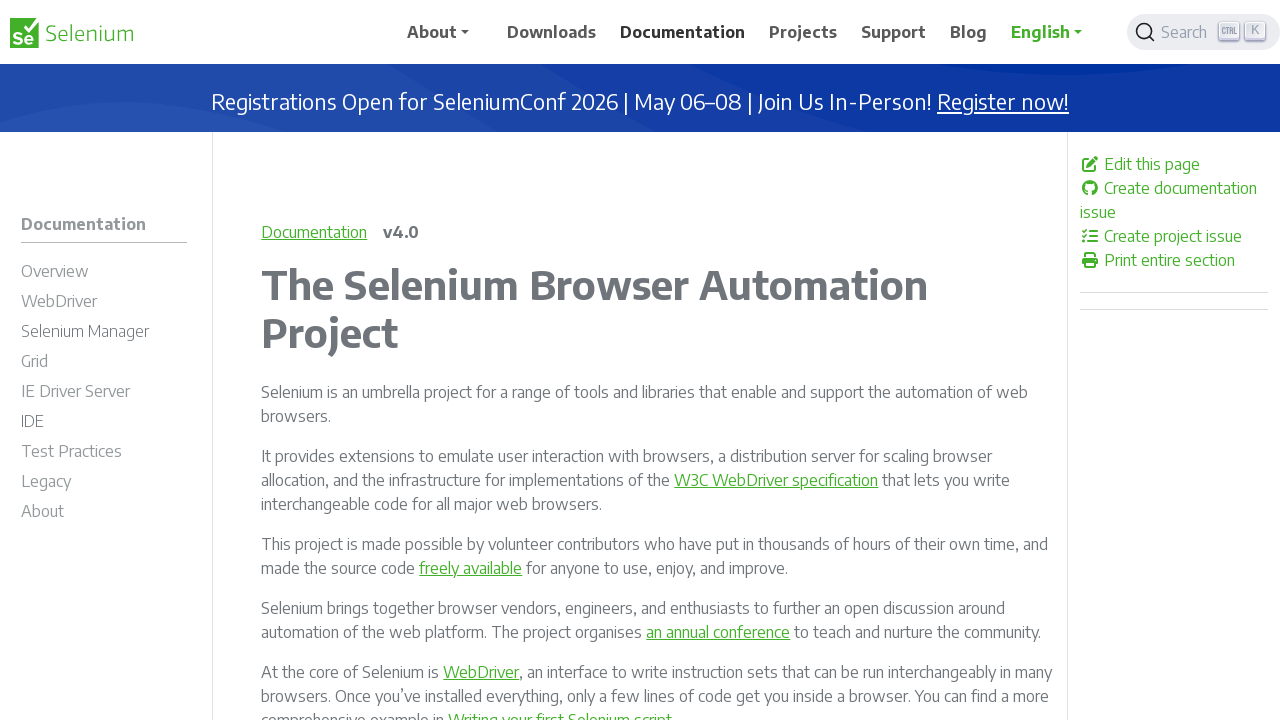

Navigated back to home page
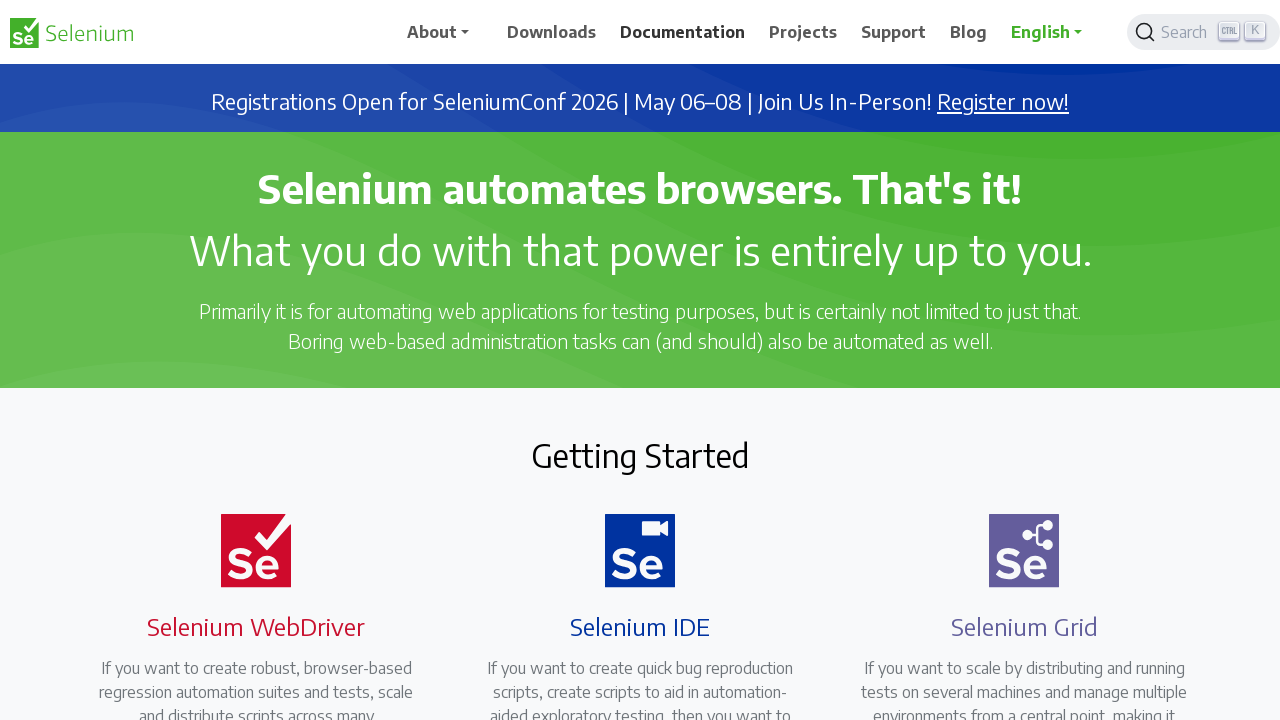

Clicked Projects link in header at (803, 32) on a:has-text('Projects')
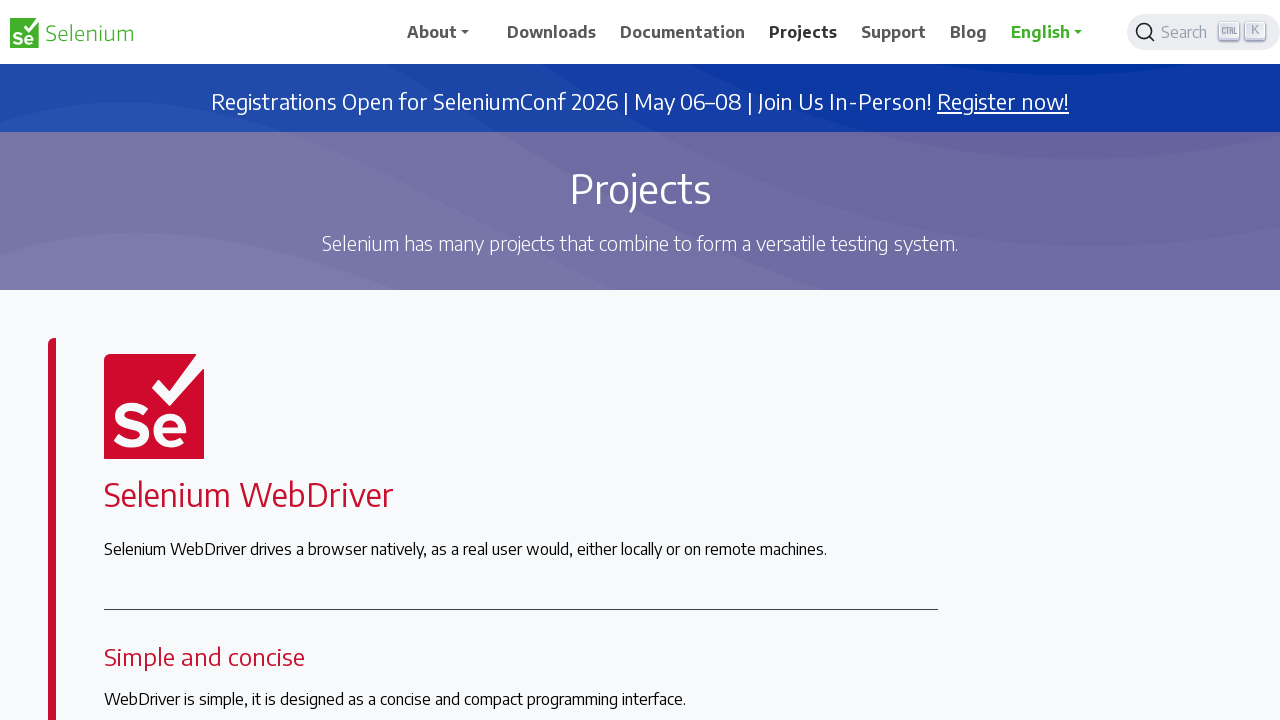

Projects page loaded successfully
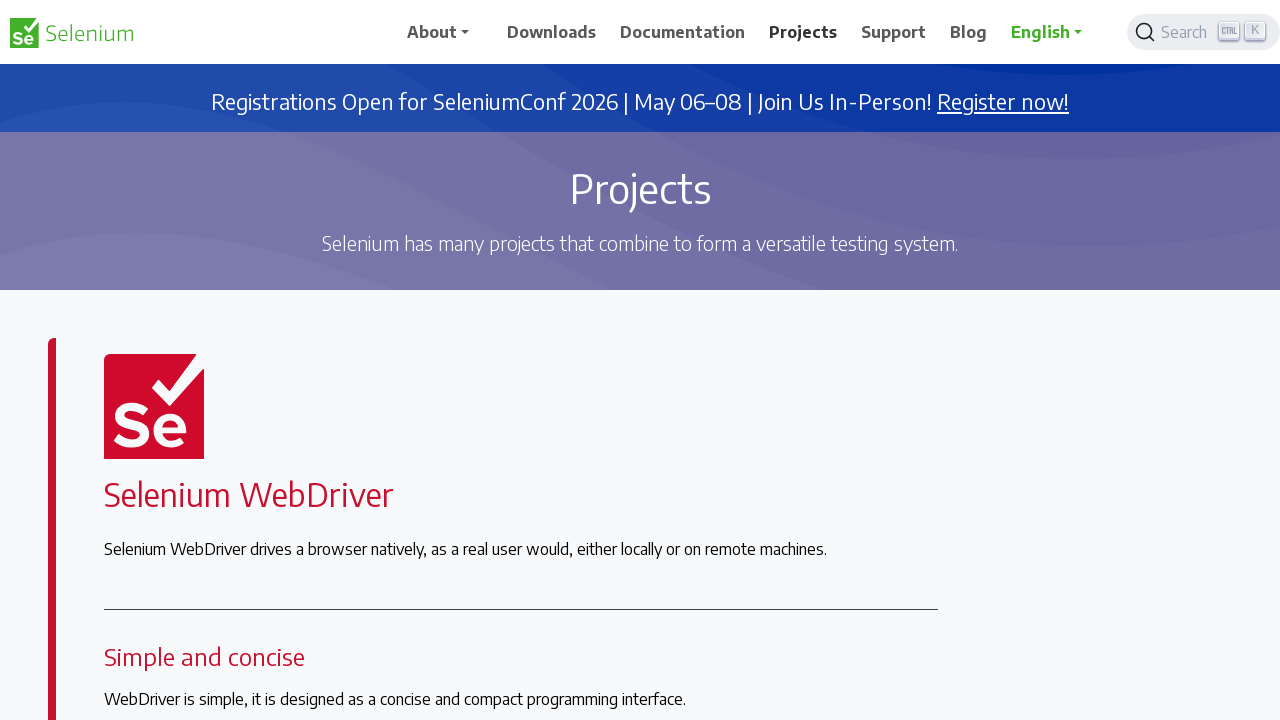

Navigated back to home page
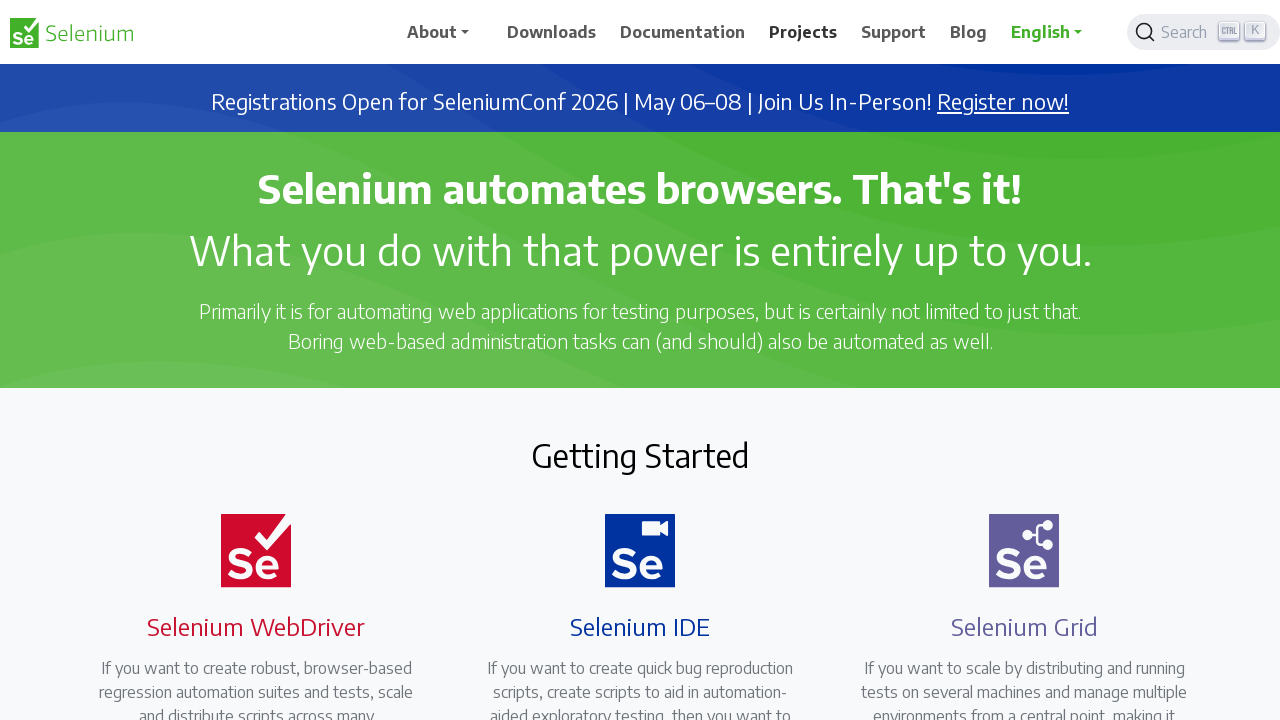

Clicked Support link in header at (894, 32) on a:has-text('Support')
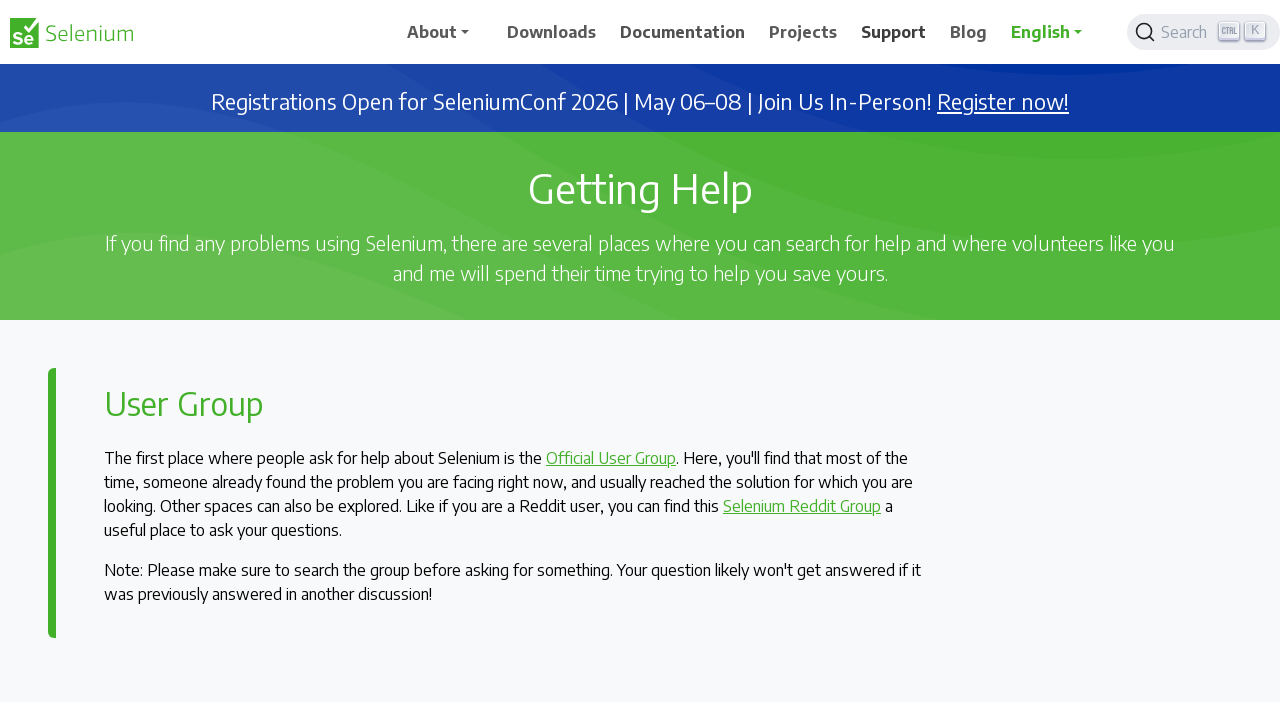

Support page loaded successfully
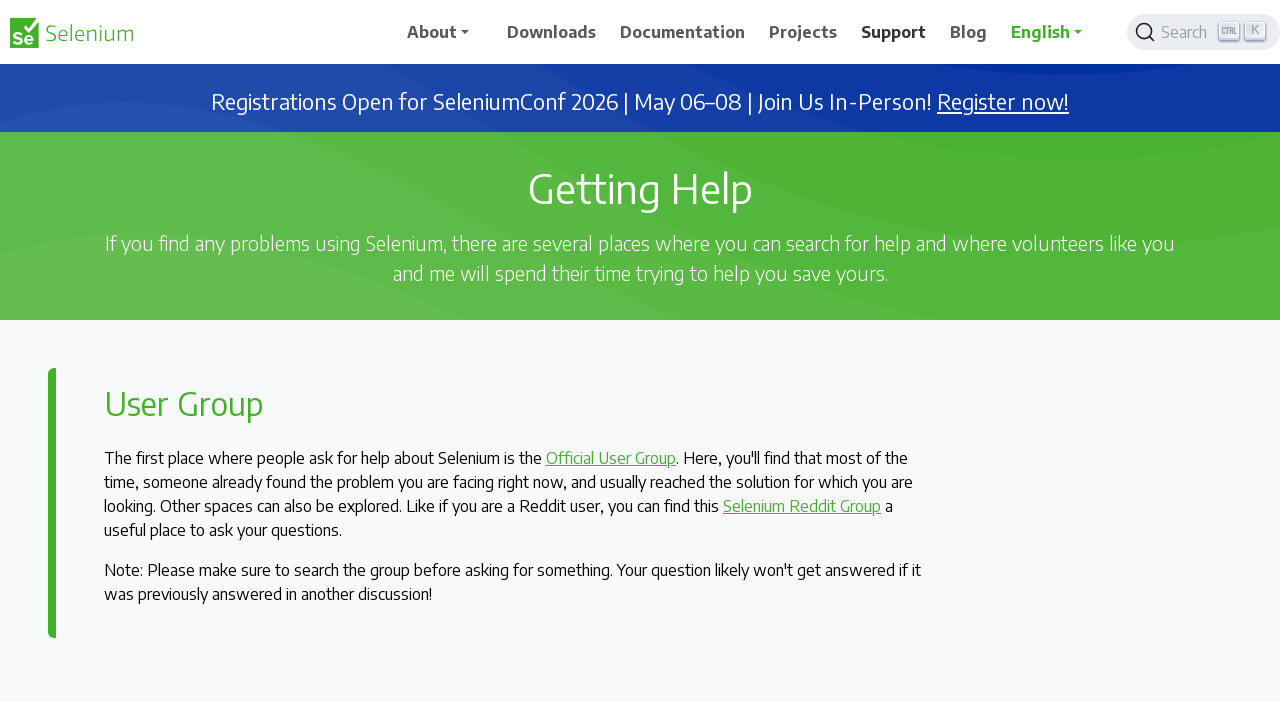

Navigated back to home page
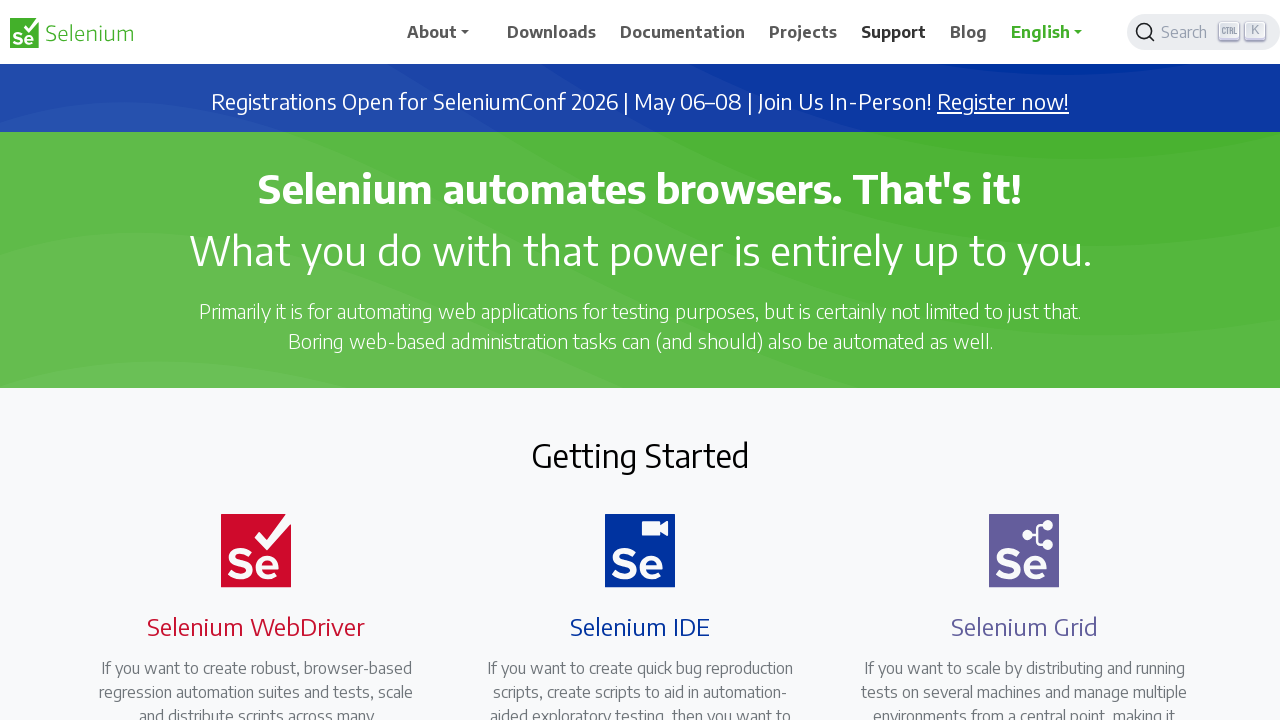

Clicked Blog link in header at (969, 32) on a:has-text('Blog')
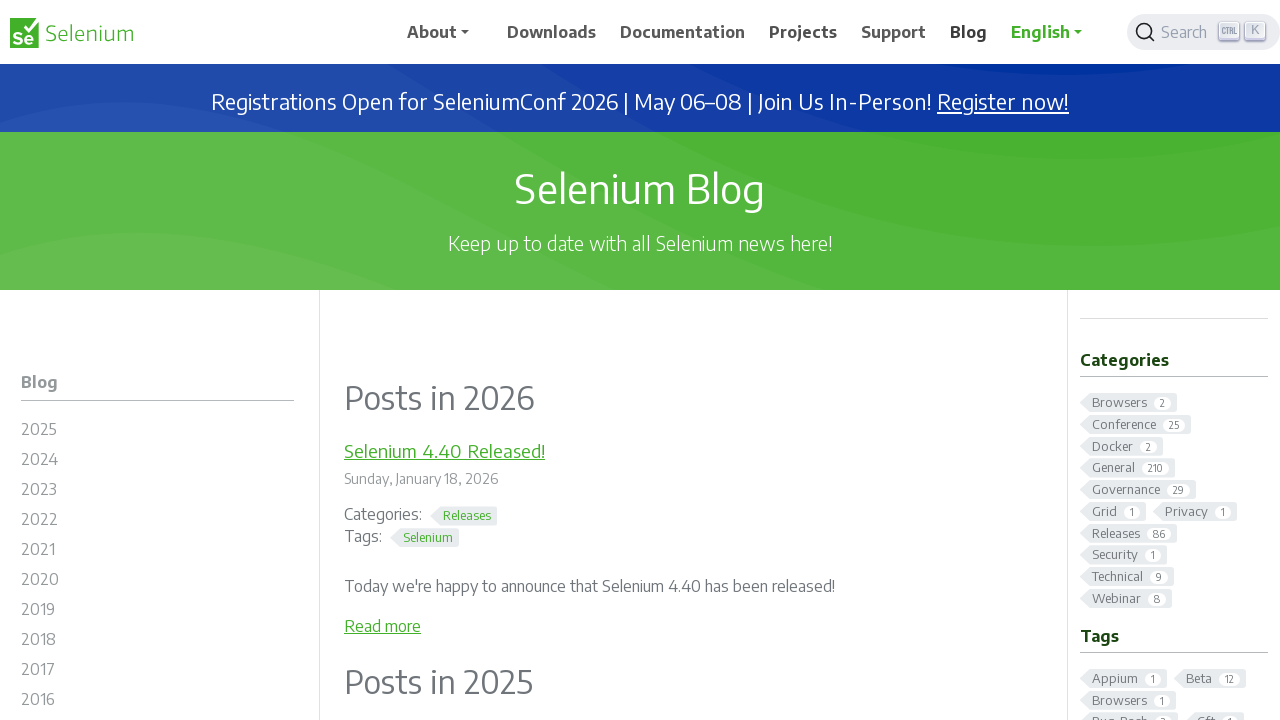

Blog page loaded successfully
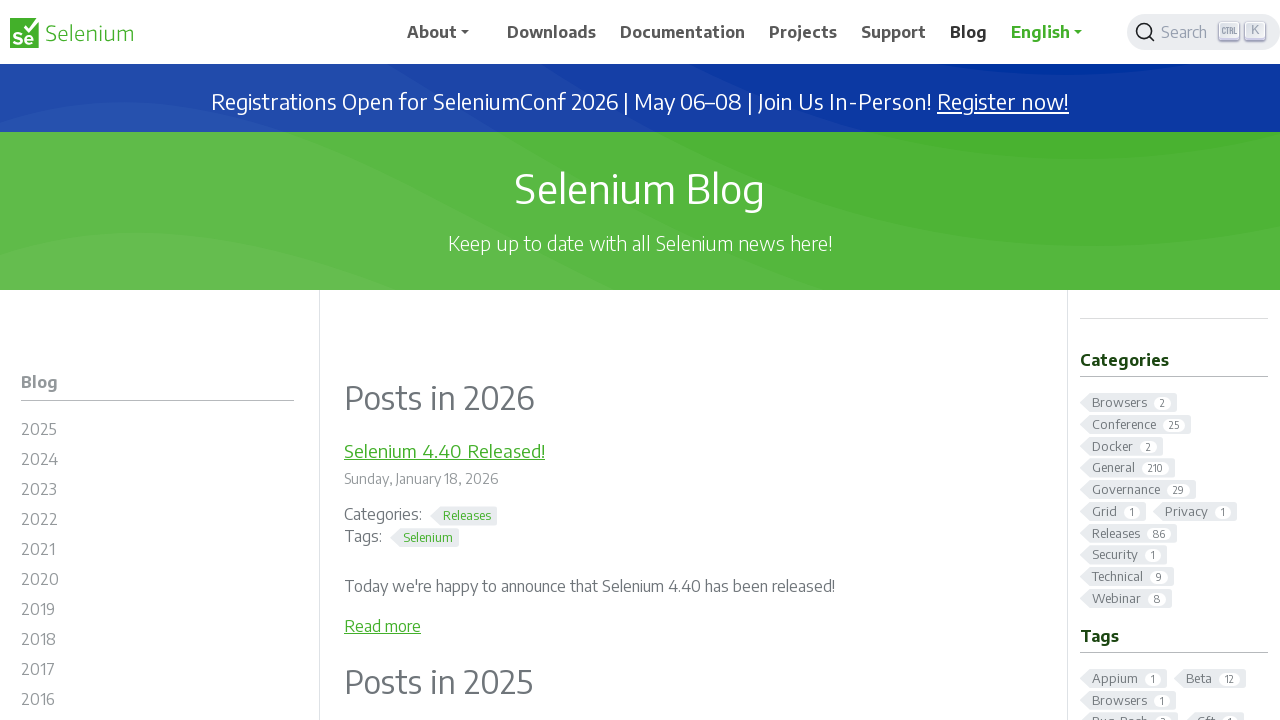

Navigated back to home page
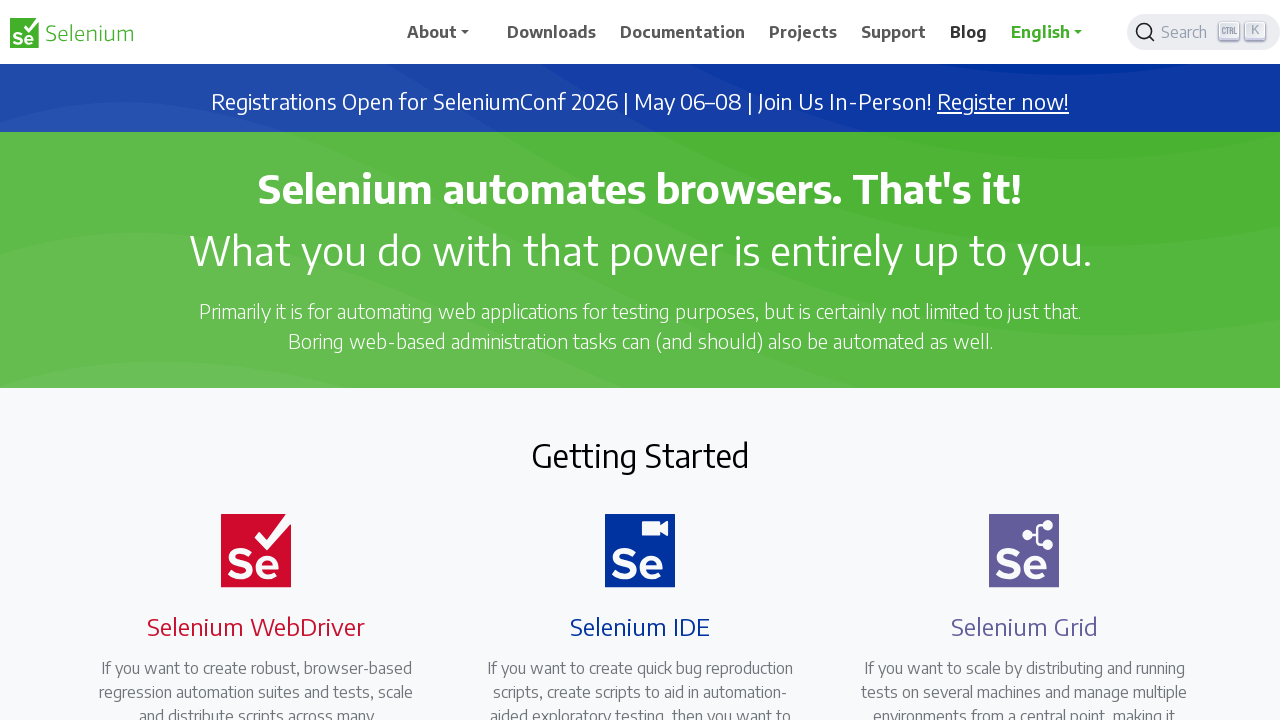

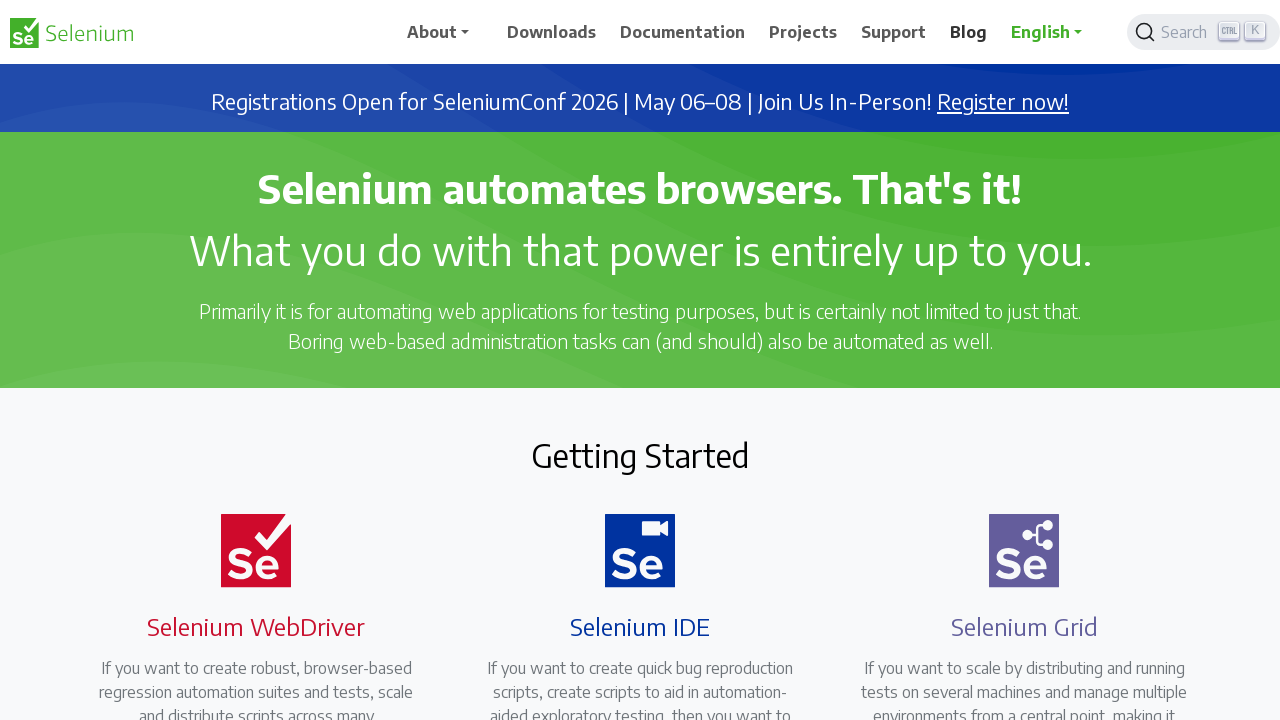